Tests filling out the practice form with only required fields (first name, last name, gender, mobile) and verifies submission works with minimal data.

Starting URL: https://demoqa.com/automation-practice-form

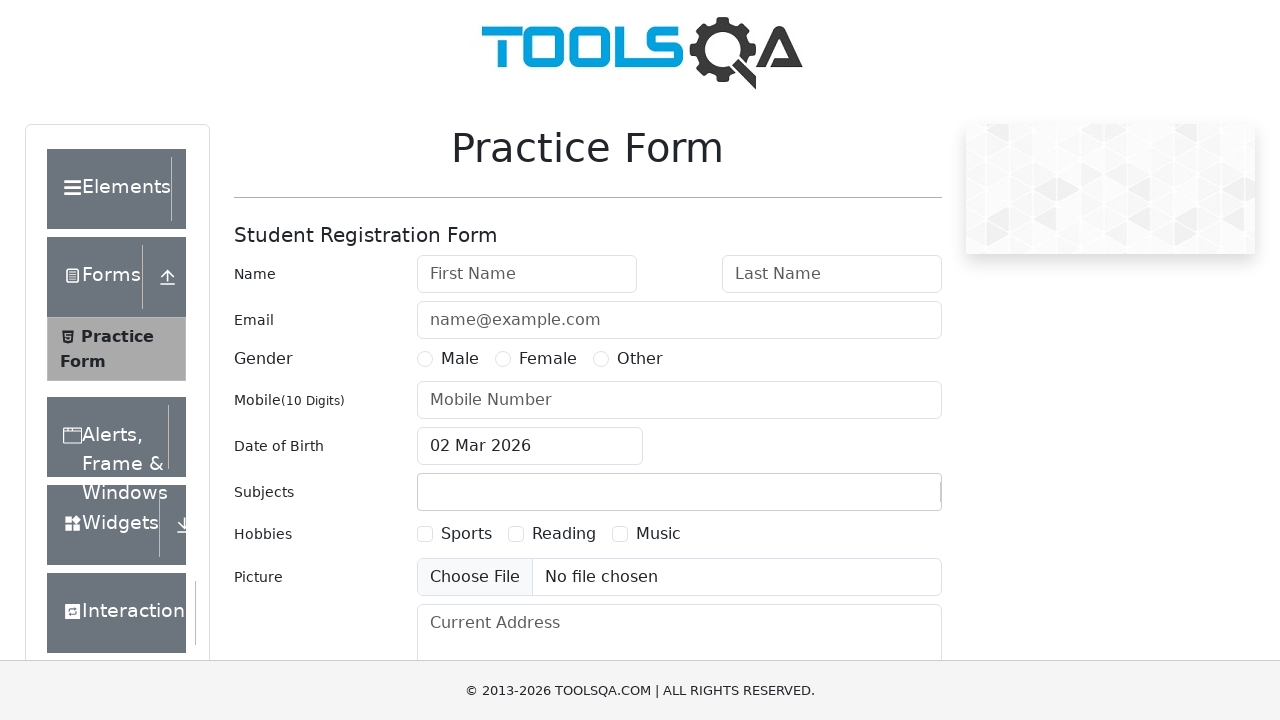

Filled first name field with 'Sarah' on #firstName
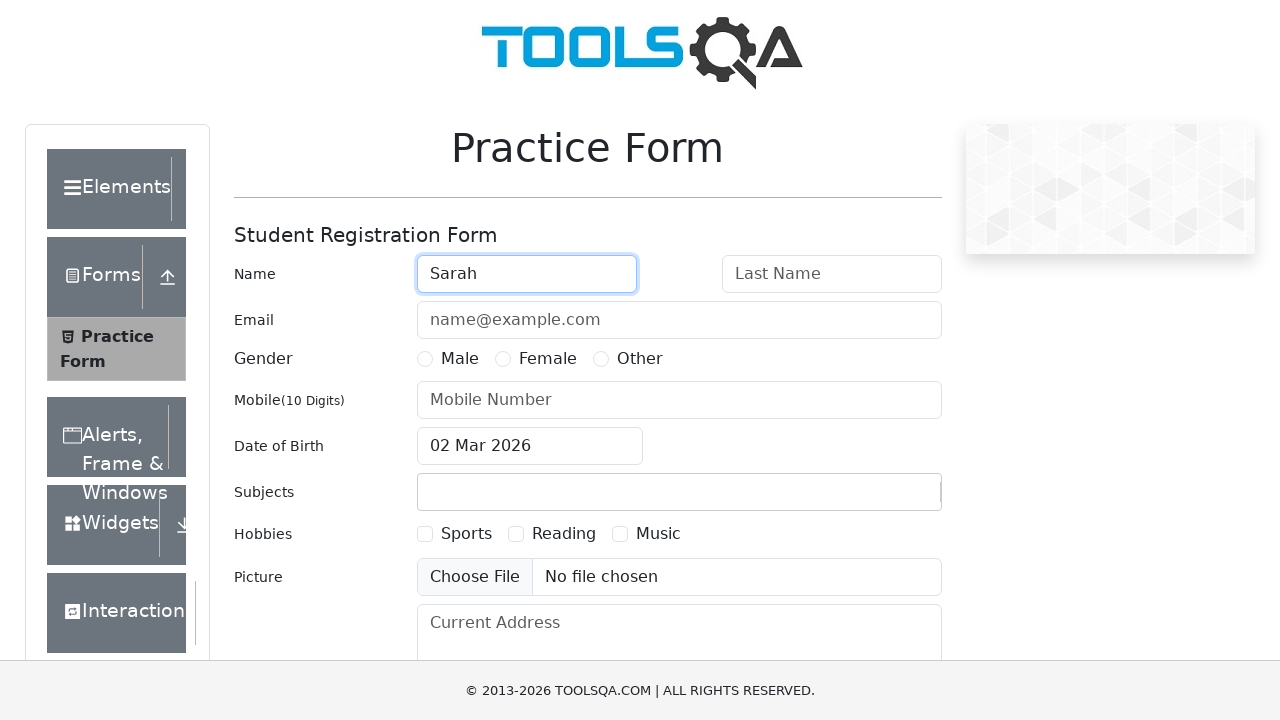

Filled last name field with 'Williams' on #lastName
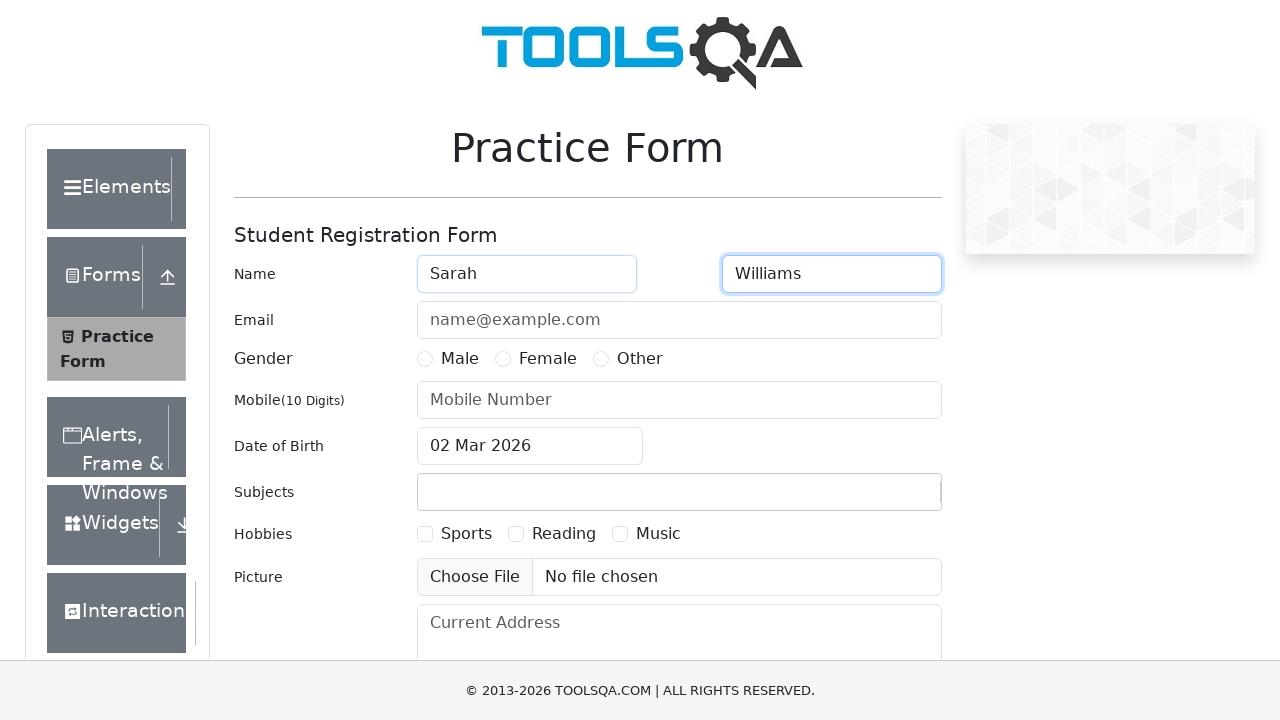

Selected Female gender option at (548, 359) on label[for='gender-radio-2']
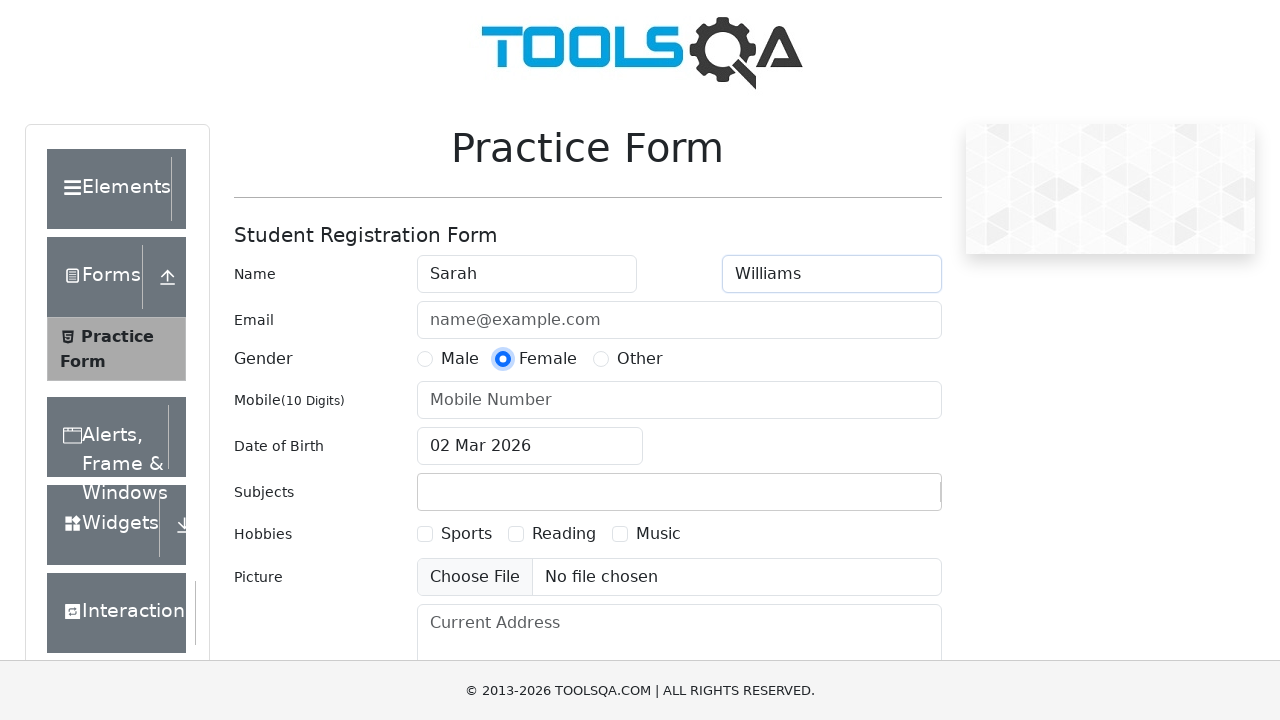

Filled mobile number field with '9876543210' on #userNumber
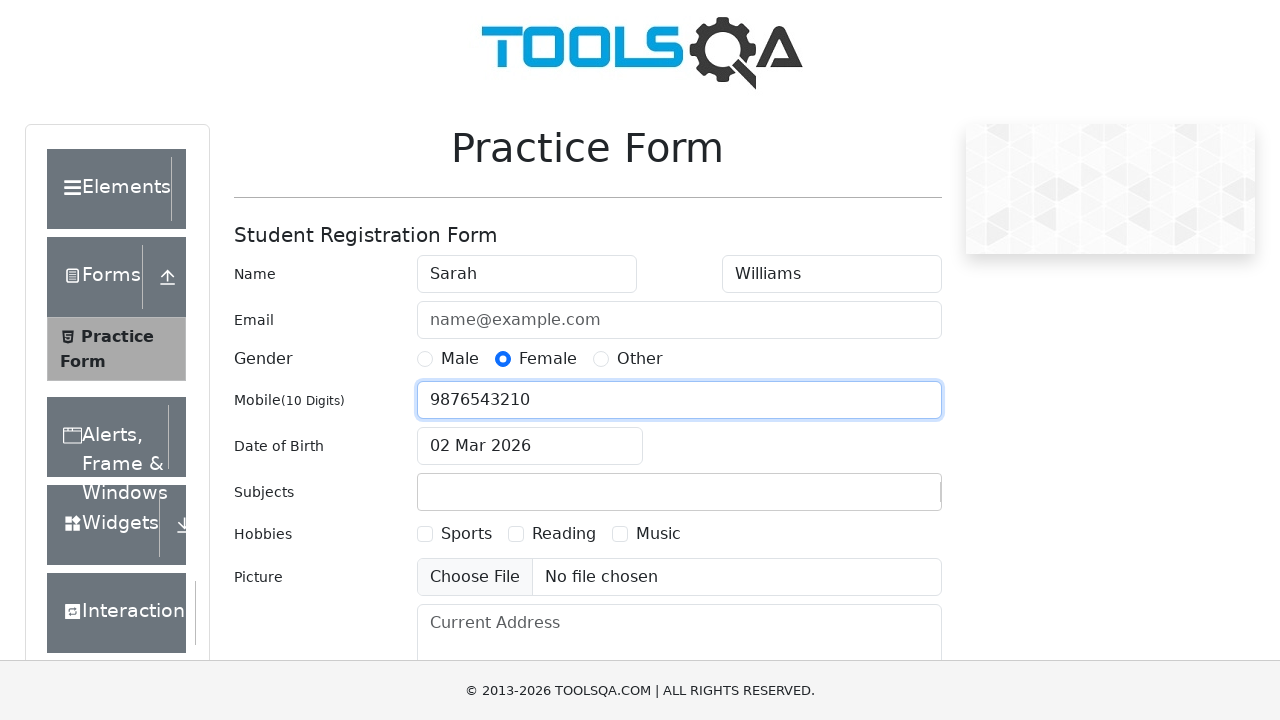

Clicked submit button to submit the form at (885, 499) on #submit
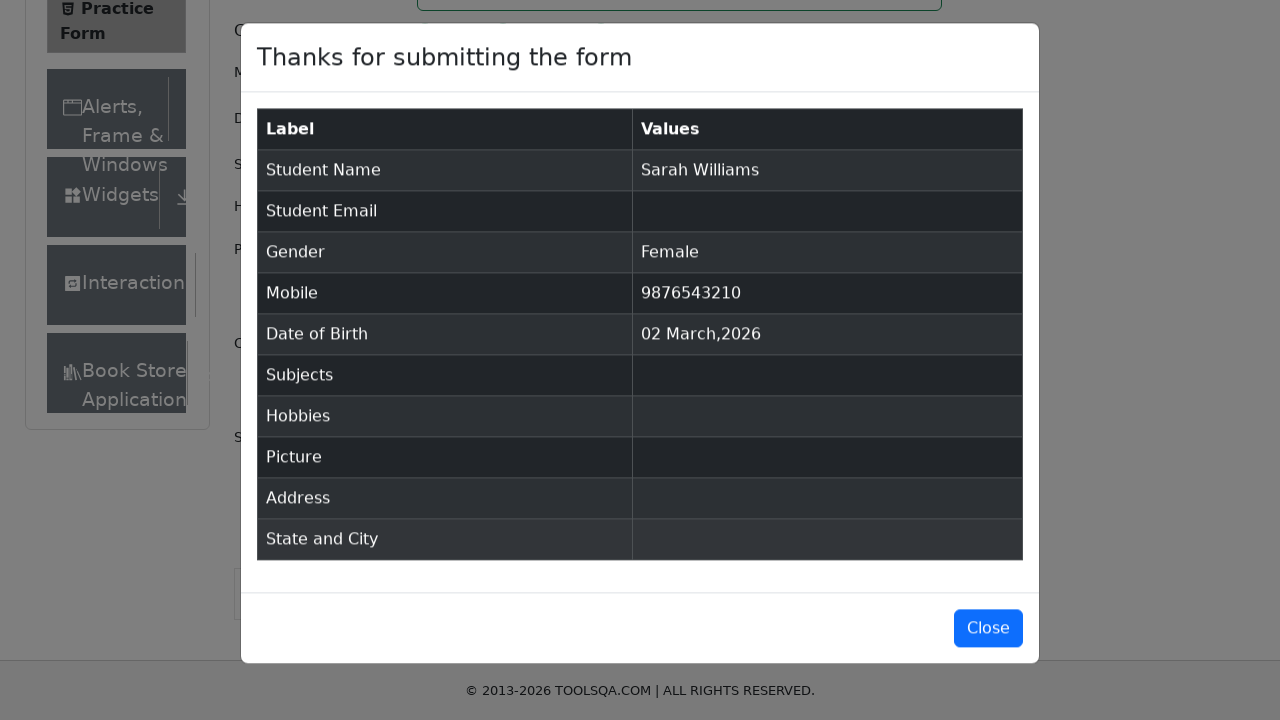

Waited for submission summary modal to appear
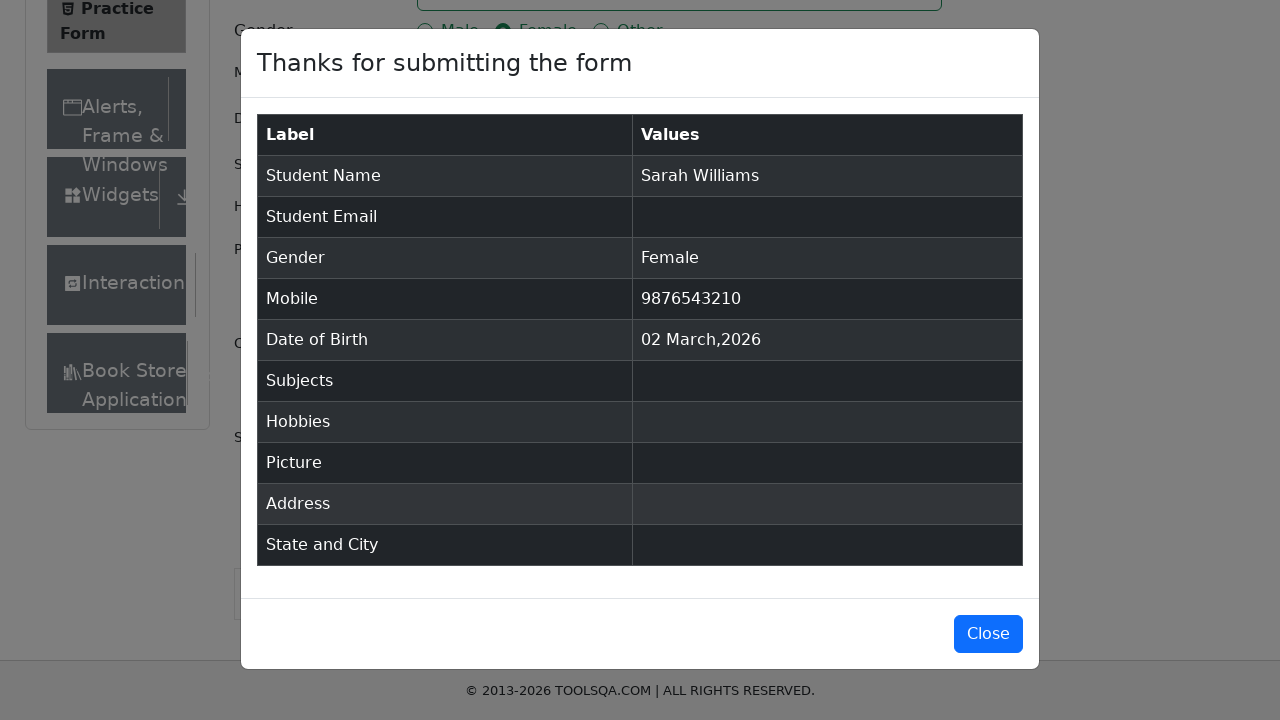

Closed the submission summary modal at (988, 634) on #closeLargeModal
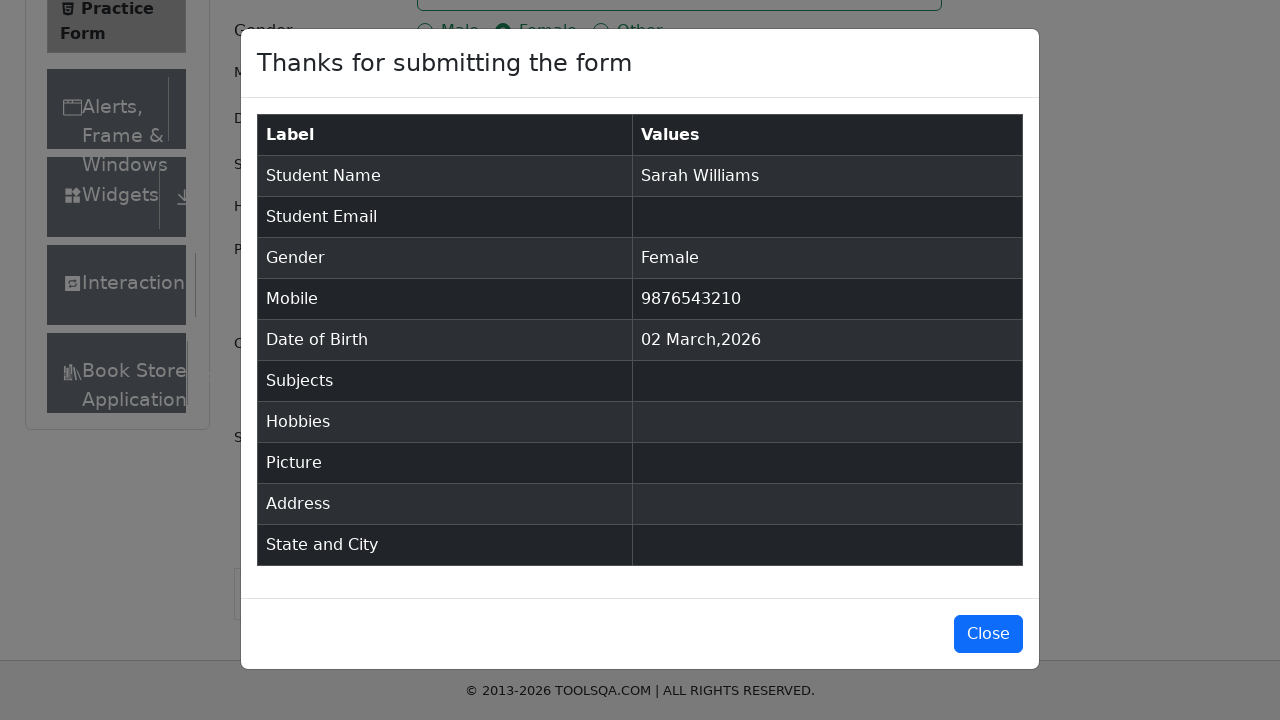

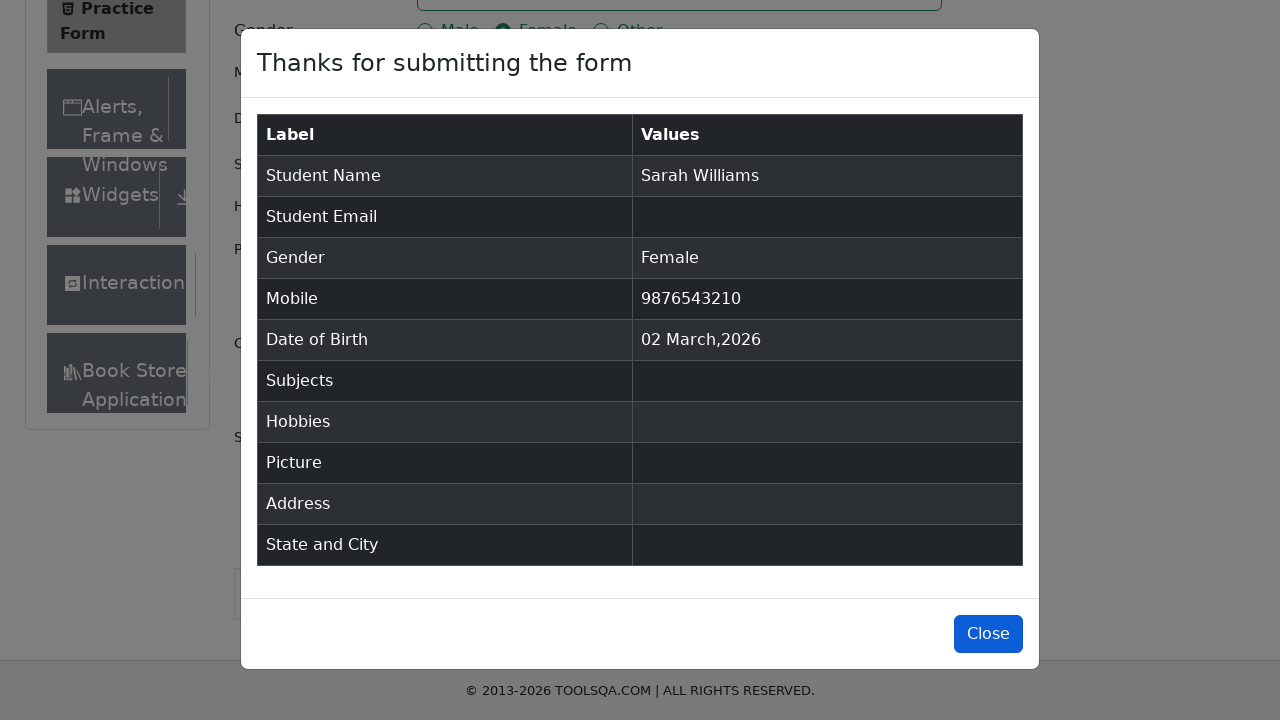